Tests that navigating through About menu to About Us page displays the correct header

Starting URL: https://www.proventeq.com/

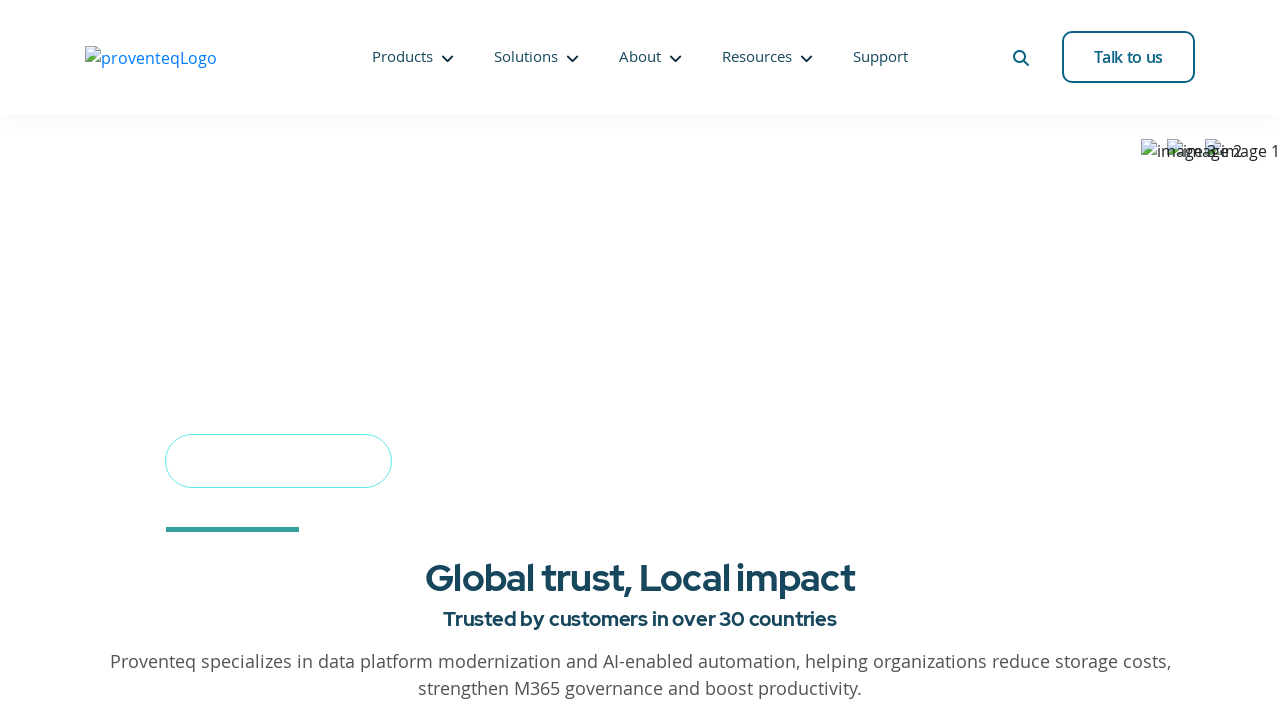

Clicked on About menu link at (650, 57) on a:has-text('About')
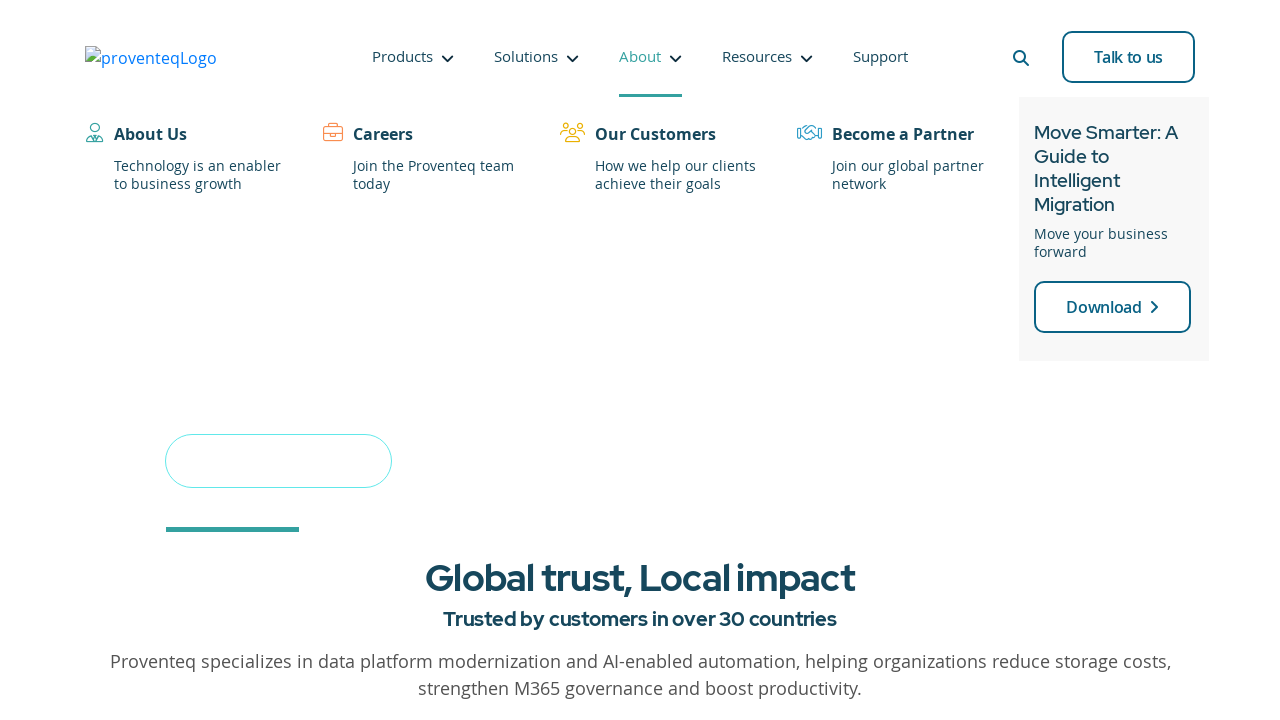

Clicked on About Us submenu link at (150, 134) on a:has-text('About Us')
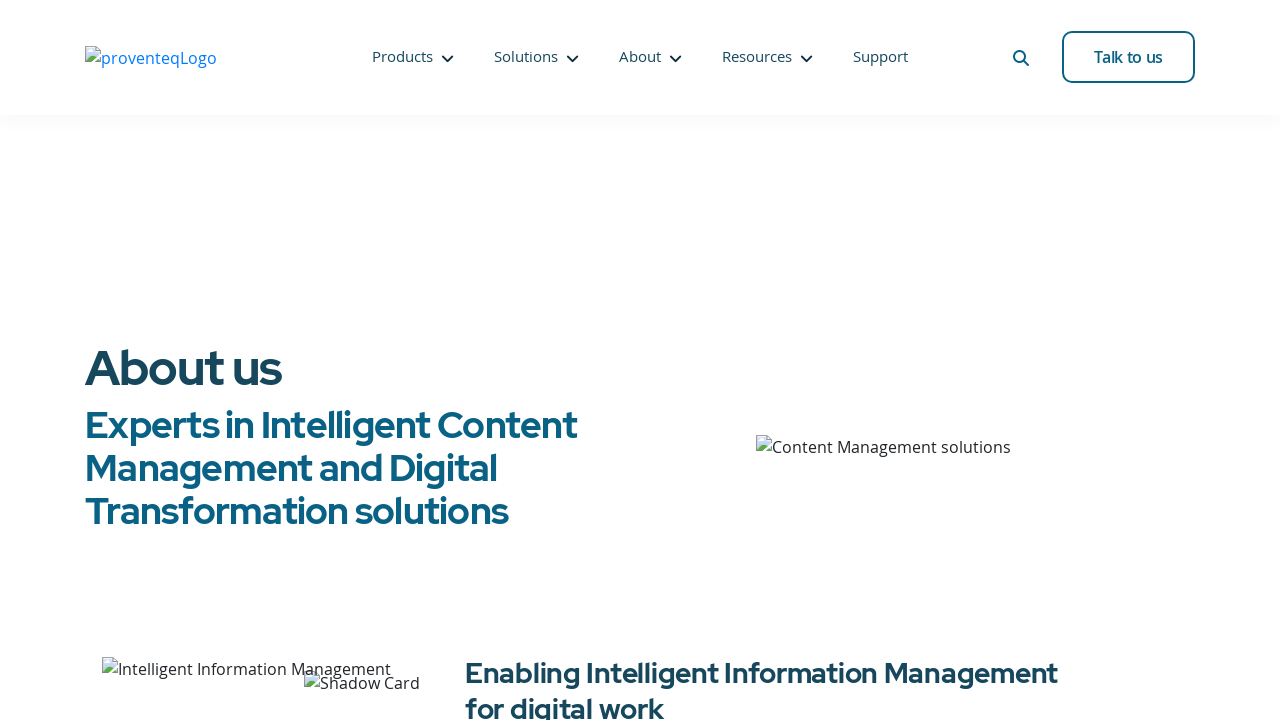

About Us page header 'About us' loaded and verified
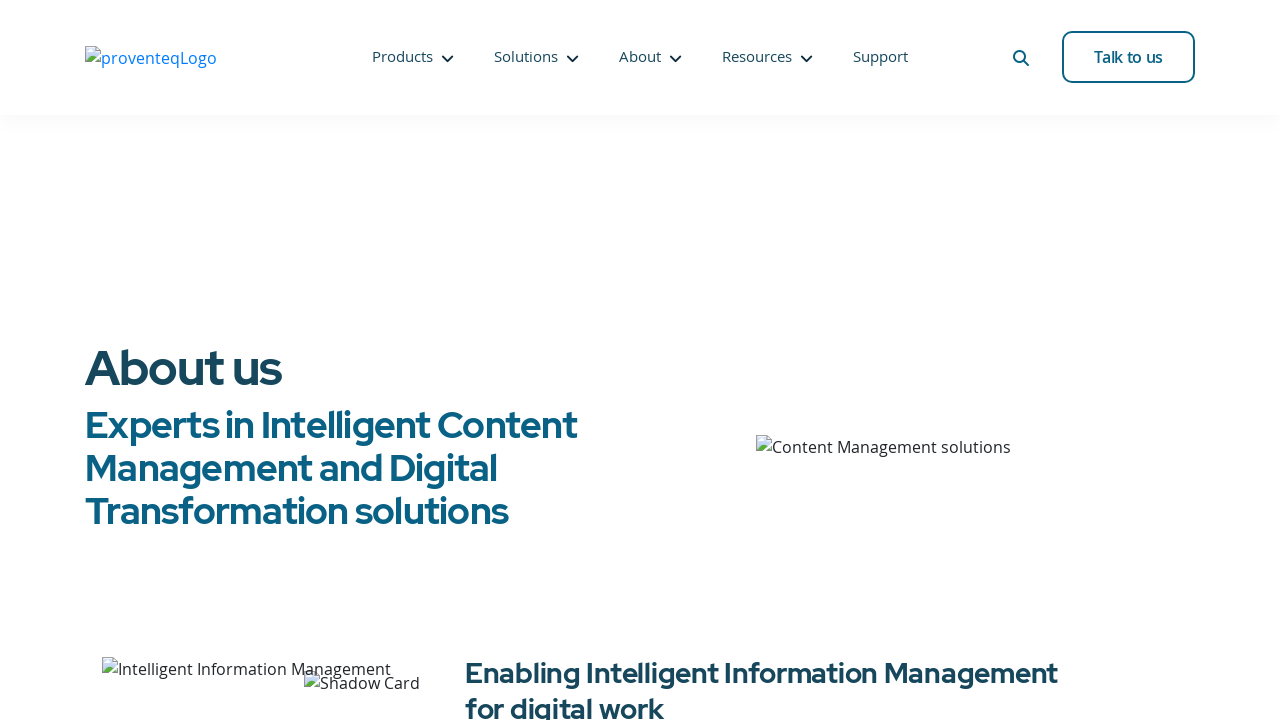

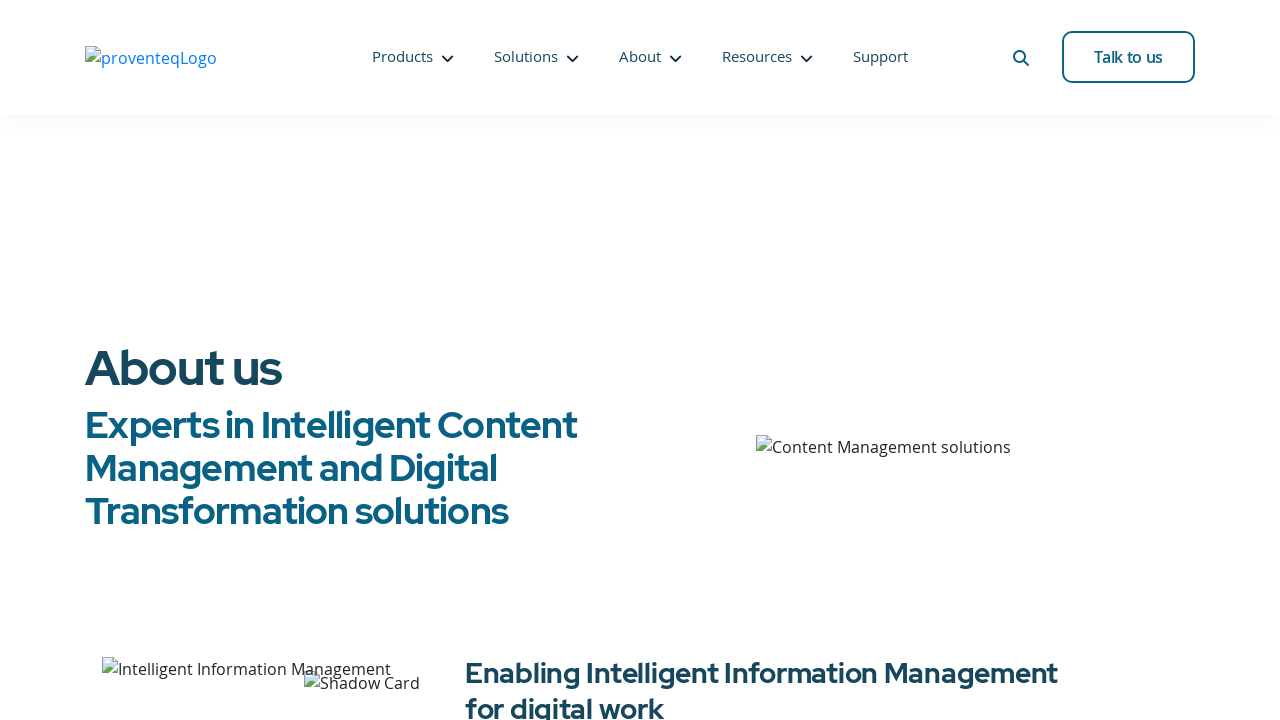